Finds and clicks a link by text, then fills out a form with personal information

Starting URL: http://suninjuly.github.io/find_link_text

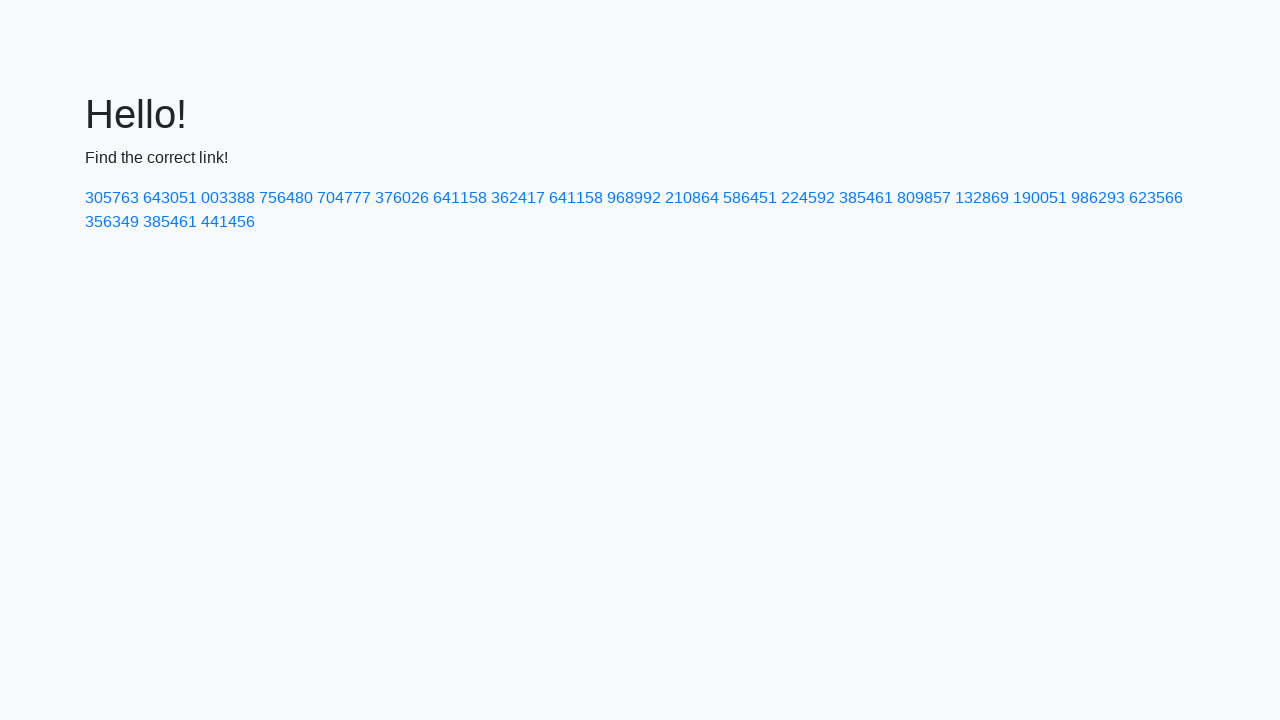

Clicked link with text '224592' at (808, 198) on text=224592
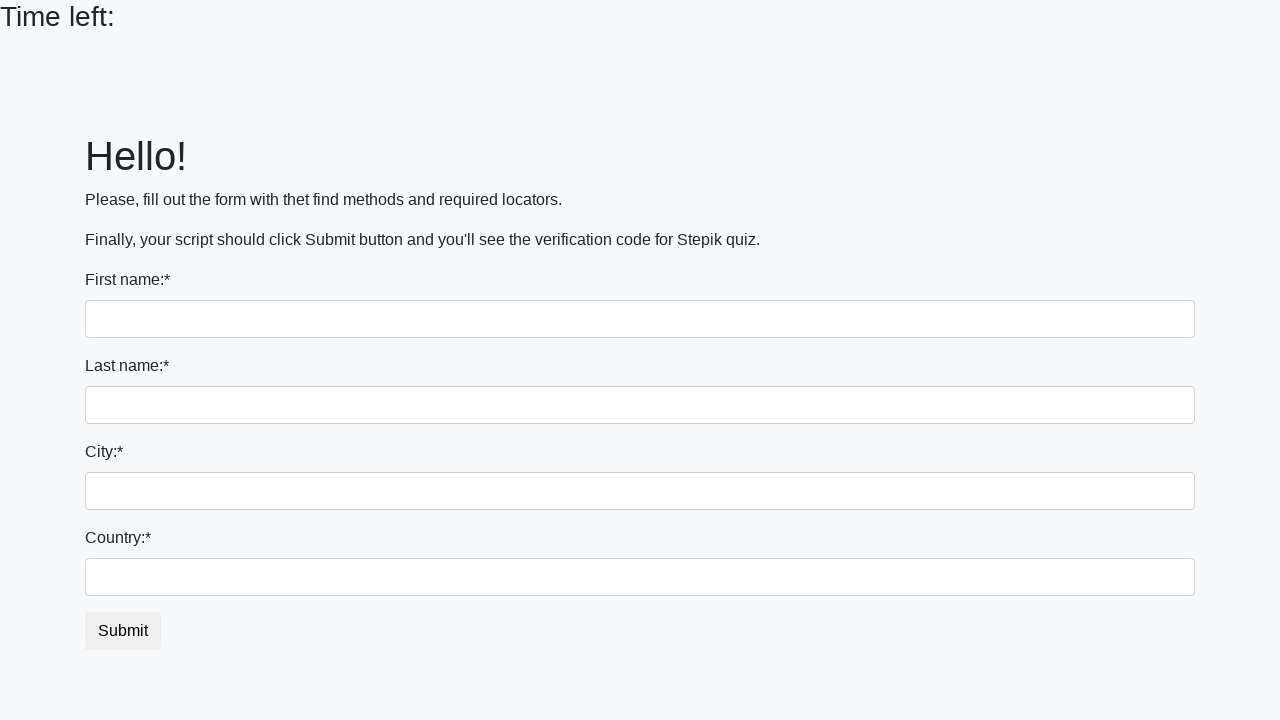

Filled first name field with 'Ivan' on input[name='first_name']
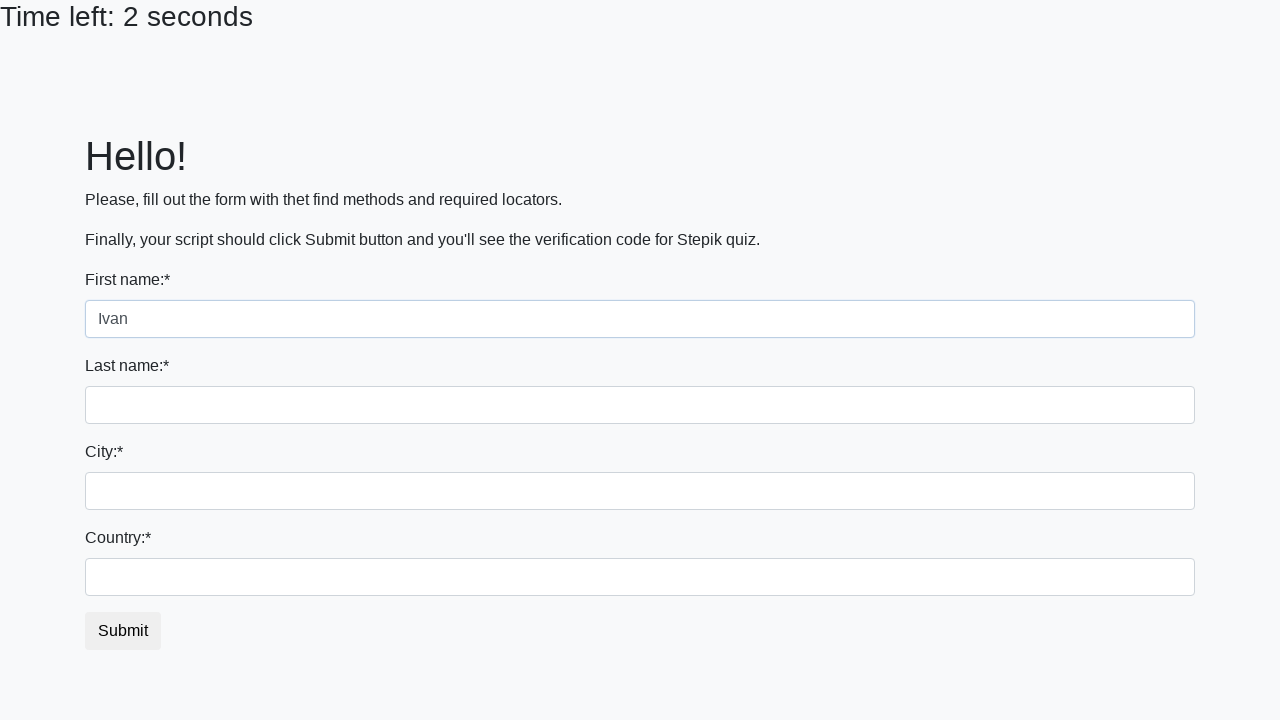

Filled last name field with 'Petrov' on input[name='last_name']
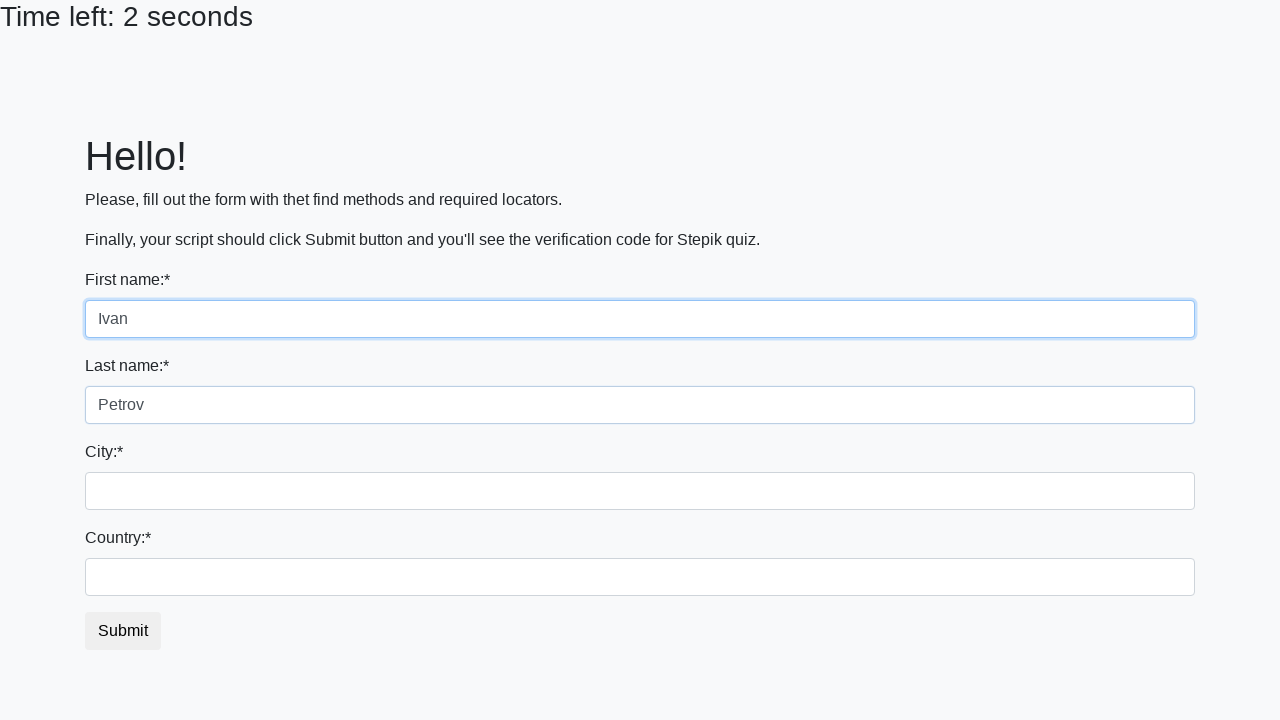

Filled city field with 'Smolensk' on input.form-control.city
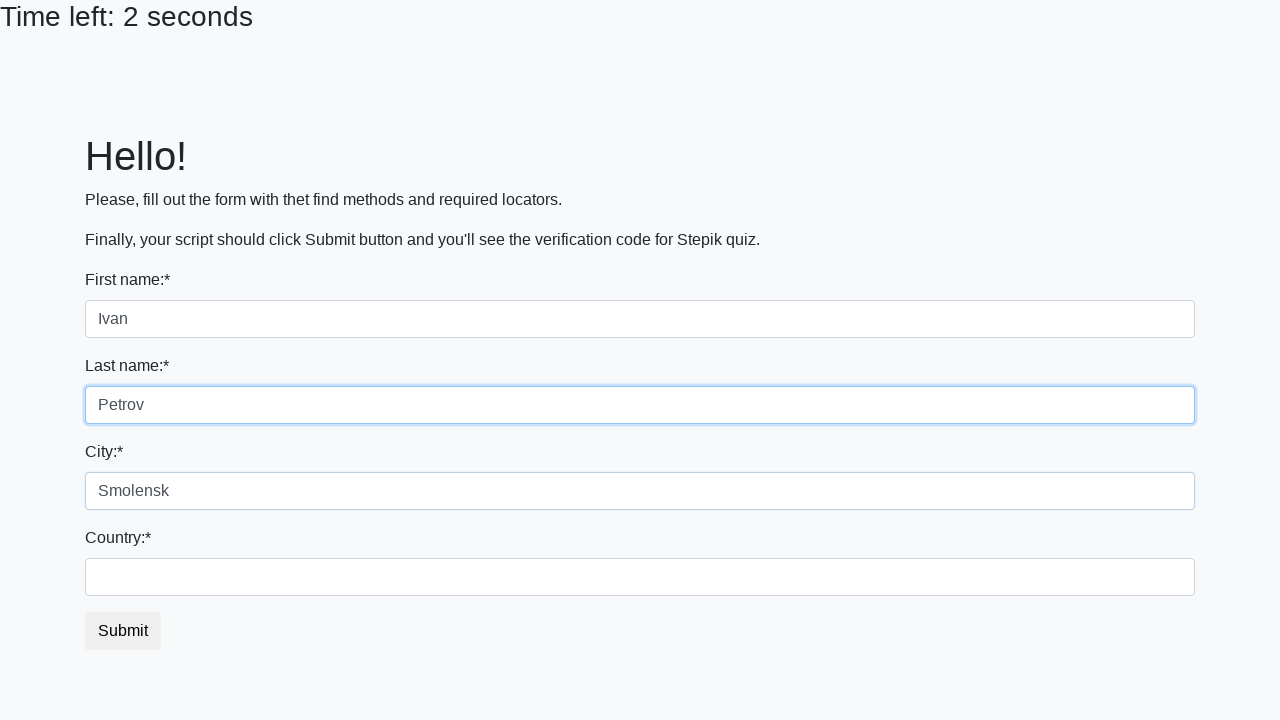

Filled country field with 'Russia' on input#country
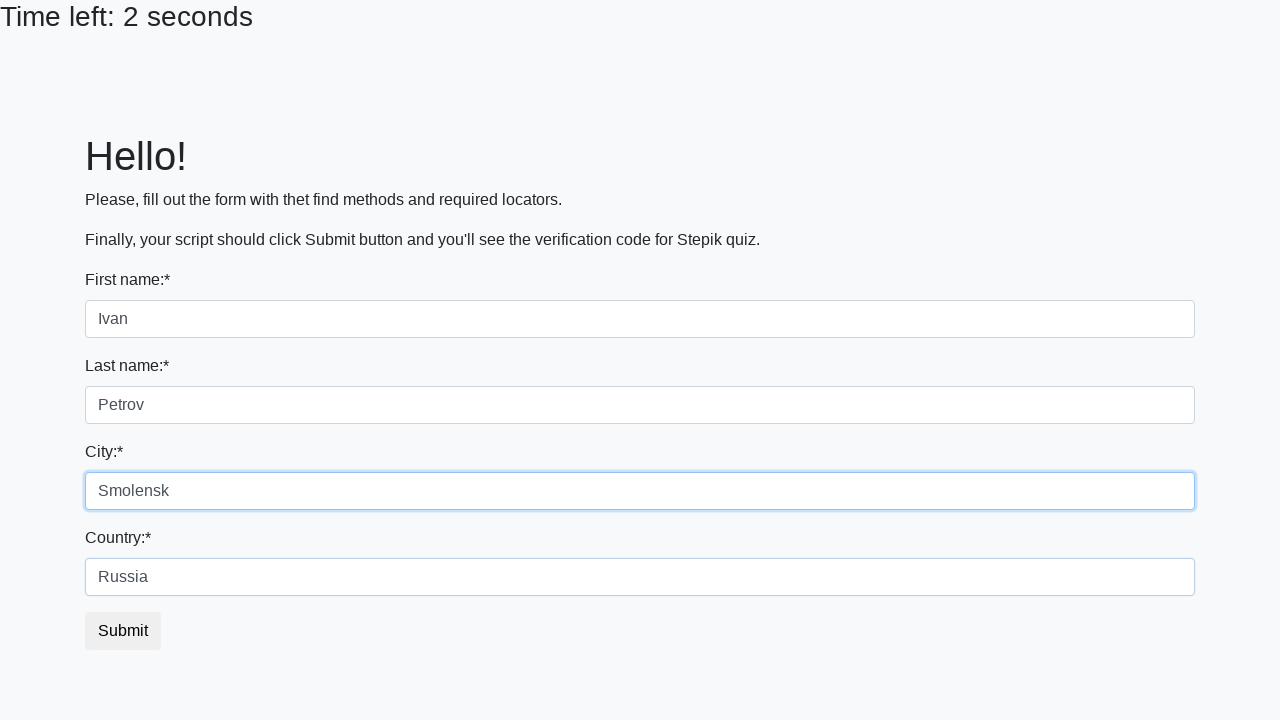

Clicked submit button to submit form at (123, 631) on button
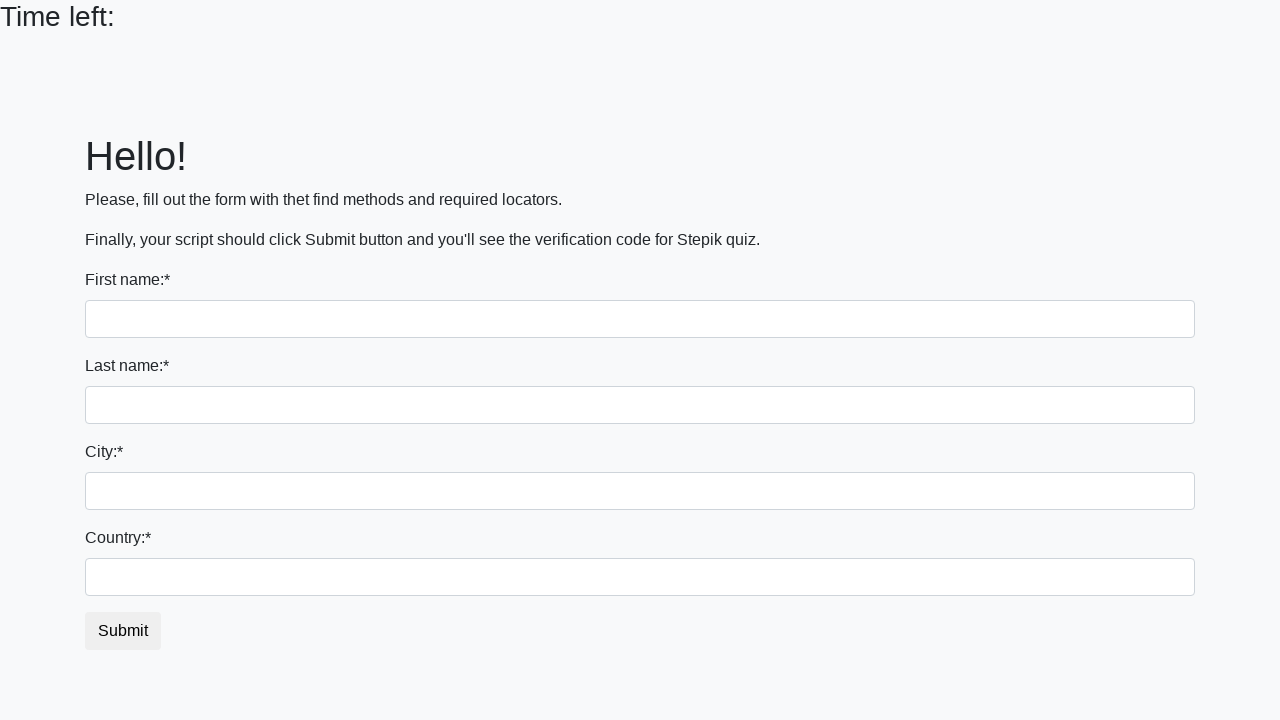

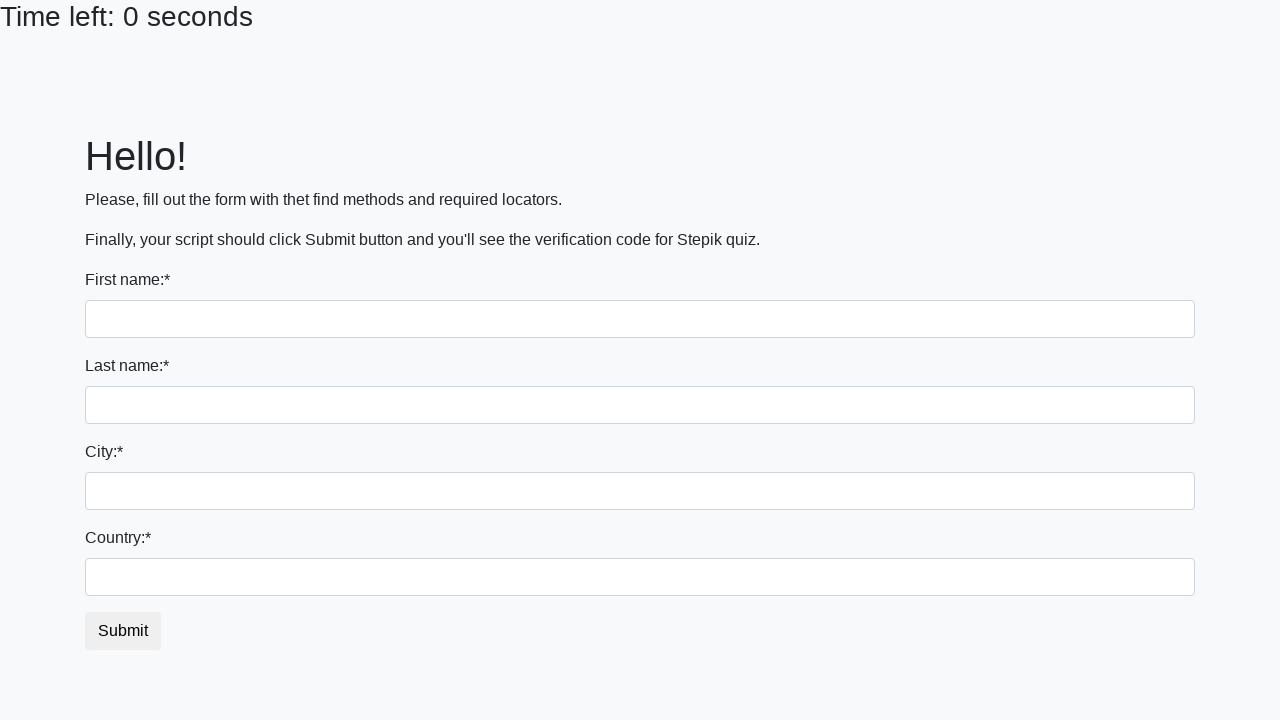